Tests filling the first name input field with "Selenium" and verifies the input value is correctly set

Starting URL: https://testeroprogramowania.github.io/selenium/basics.html

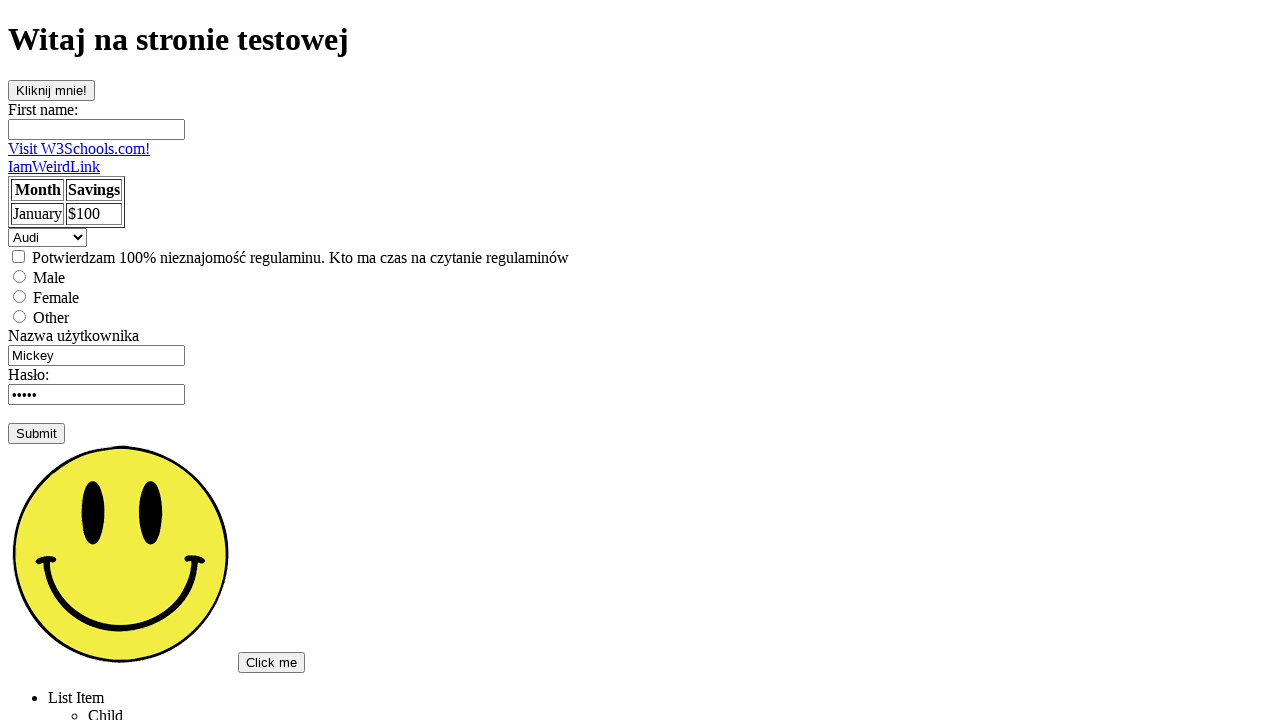

Clicked on first name input field at (96, 129) on input[name='fname']
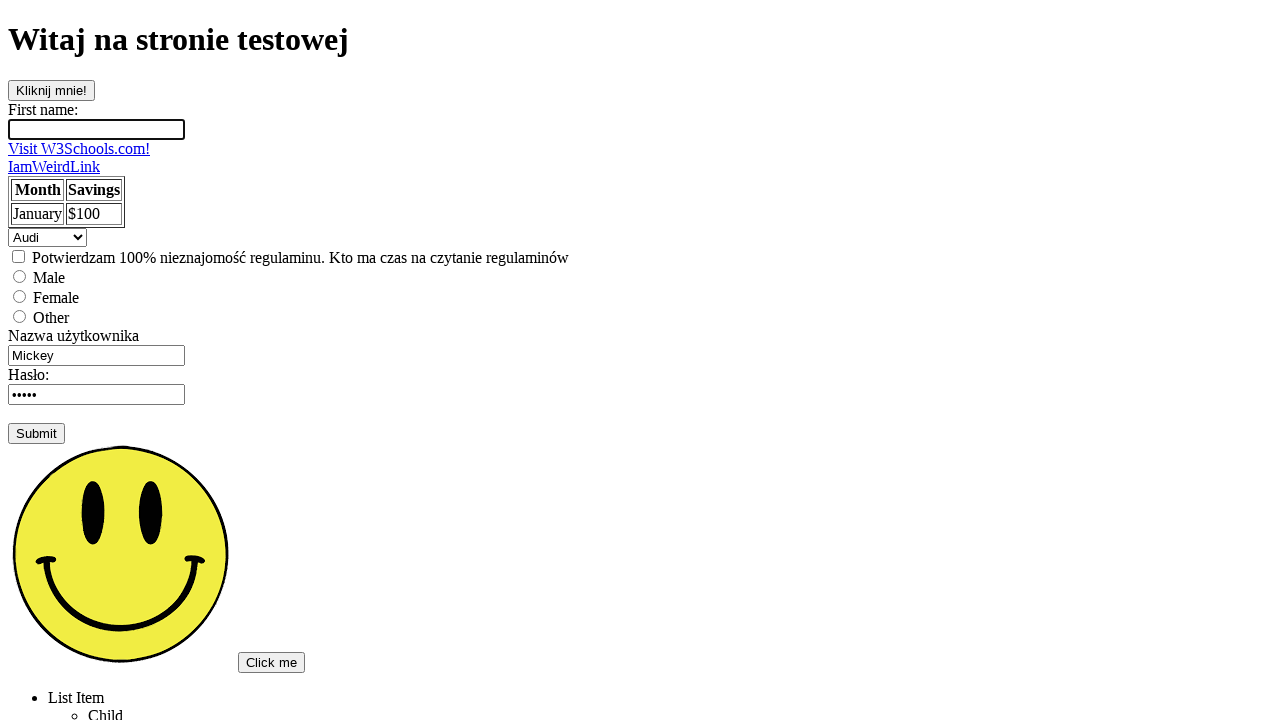

Filled first name input field with 'Selenium' on input[name='fname']
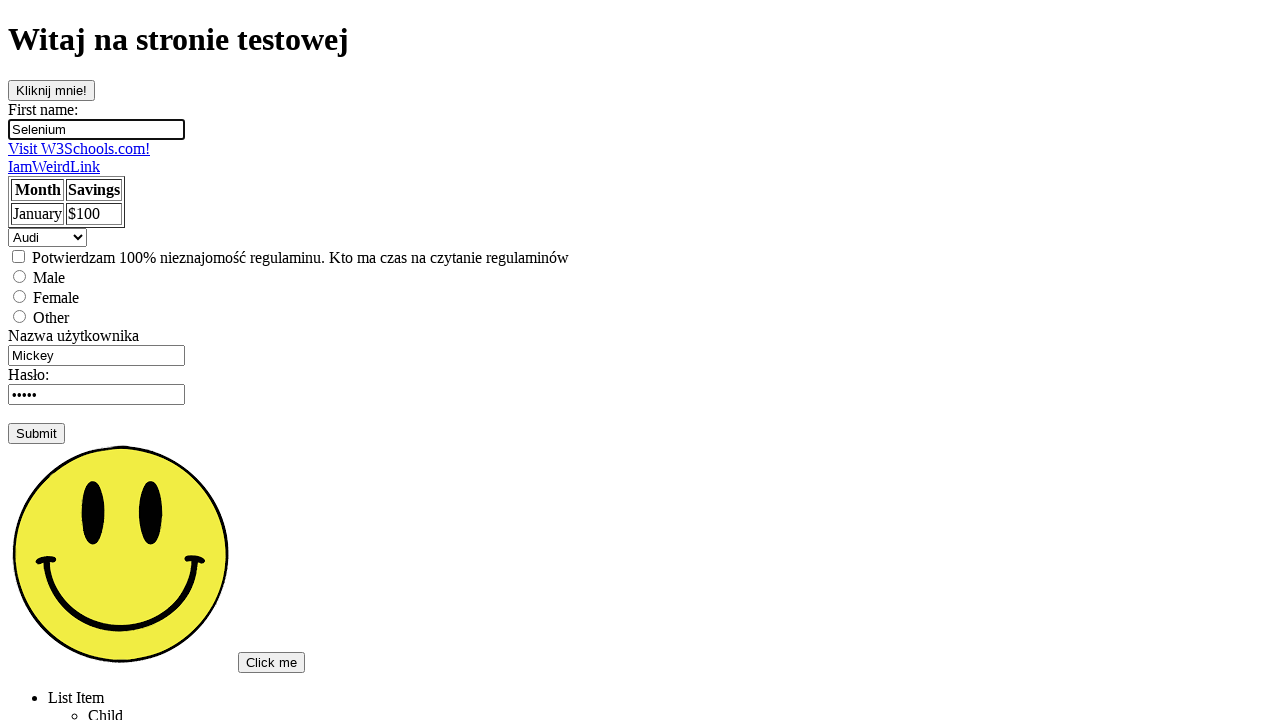

Verified that first name input contains 'Selenium'
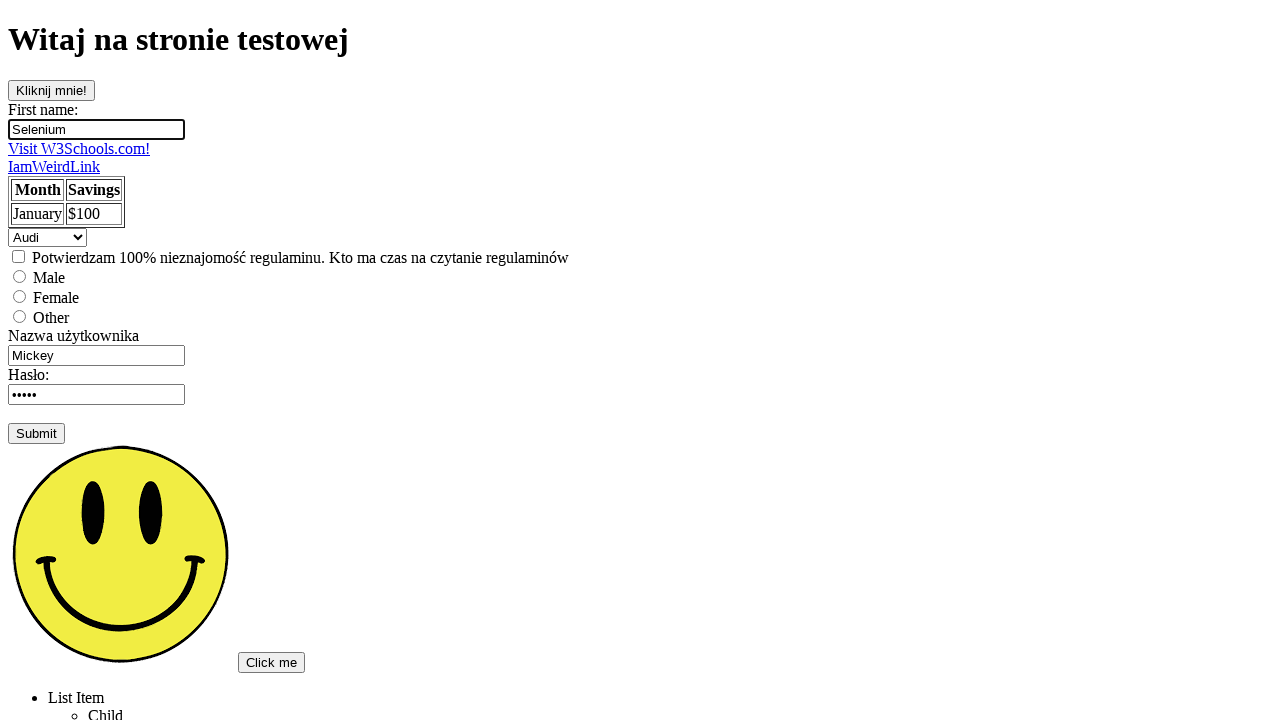

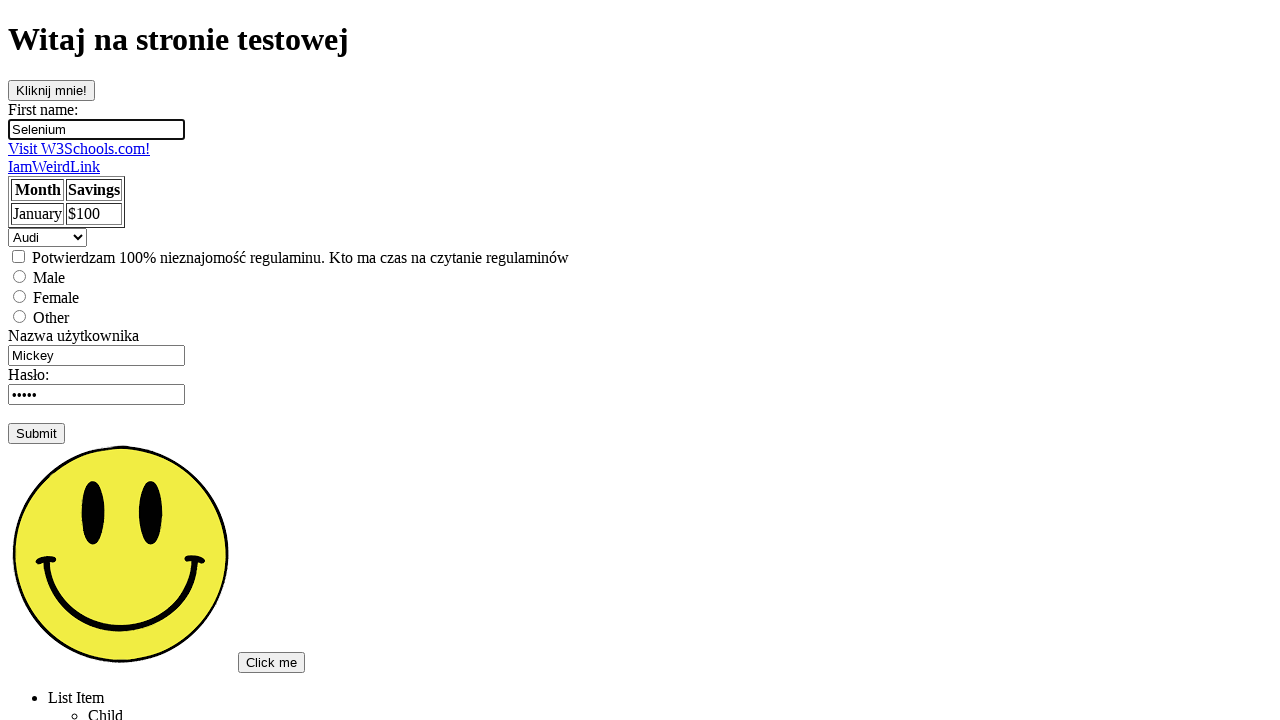